Tests a practice form by attempting login with incorrect credentials, using forgot password flow to retrieve password hint, then logging in with correct credentials

Starting URL: https://rahulshettyacademy.com/locatorspractice/

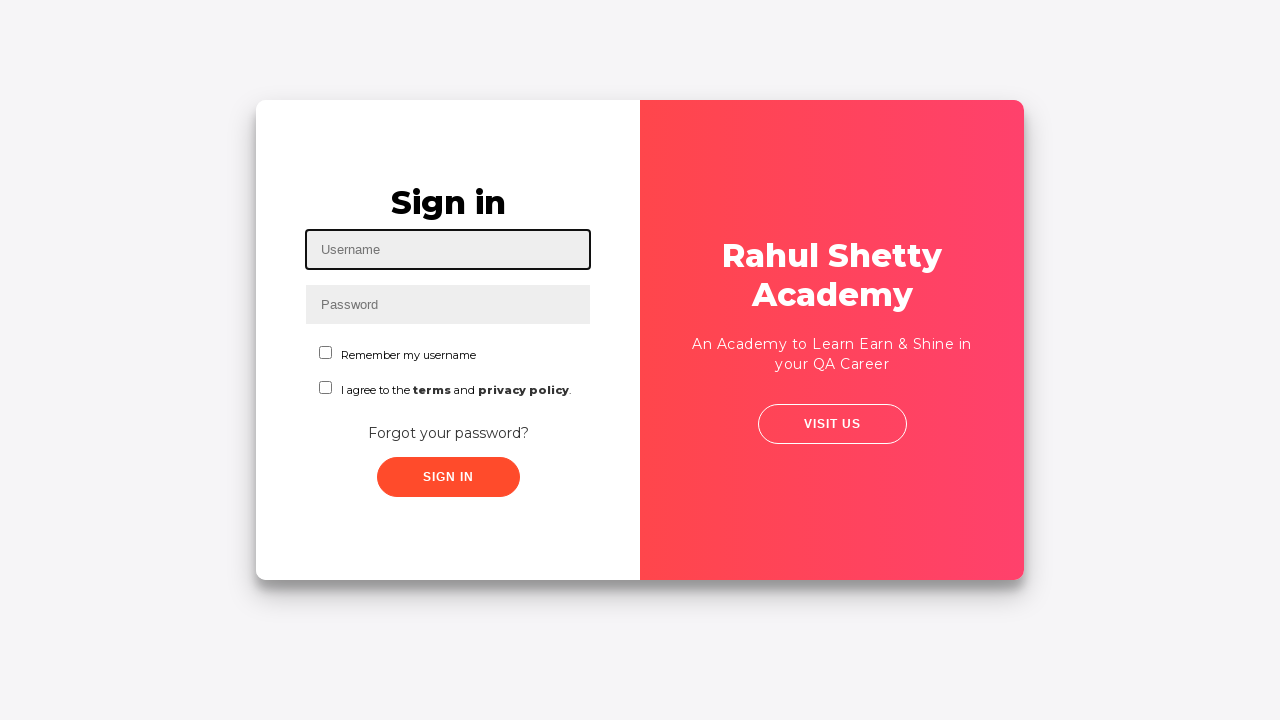

Filled username field with 'Rahul' on #inputUsername
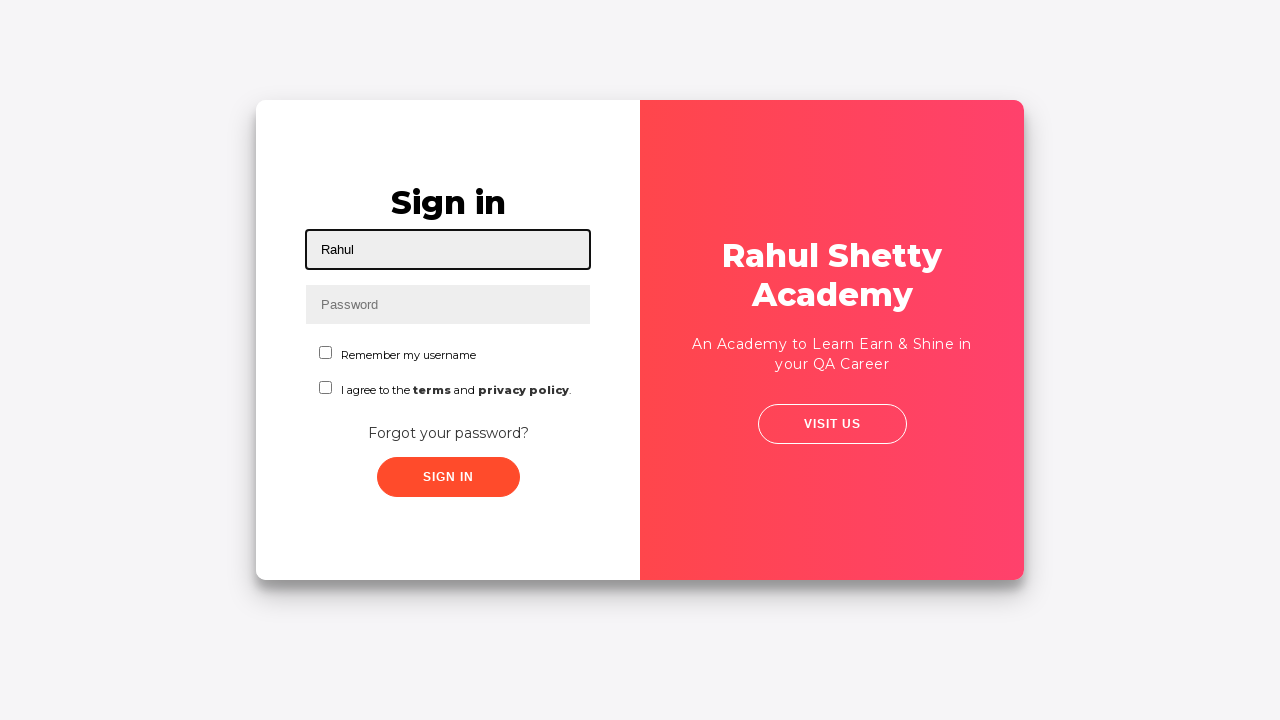

Filled password field with incorrect password on input[name='inputPassword']
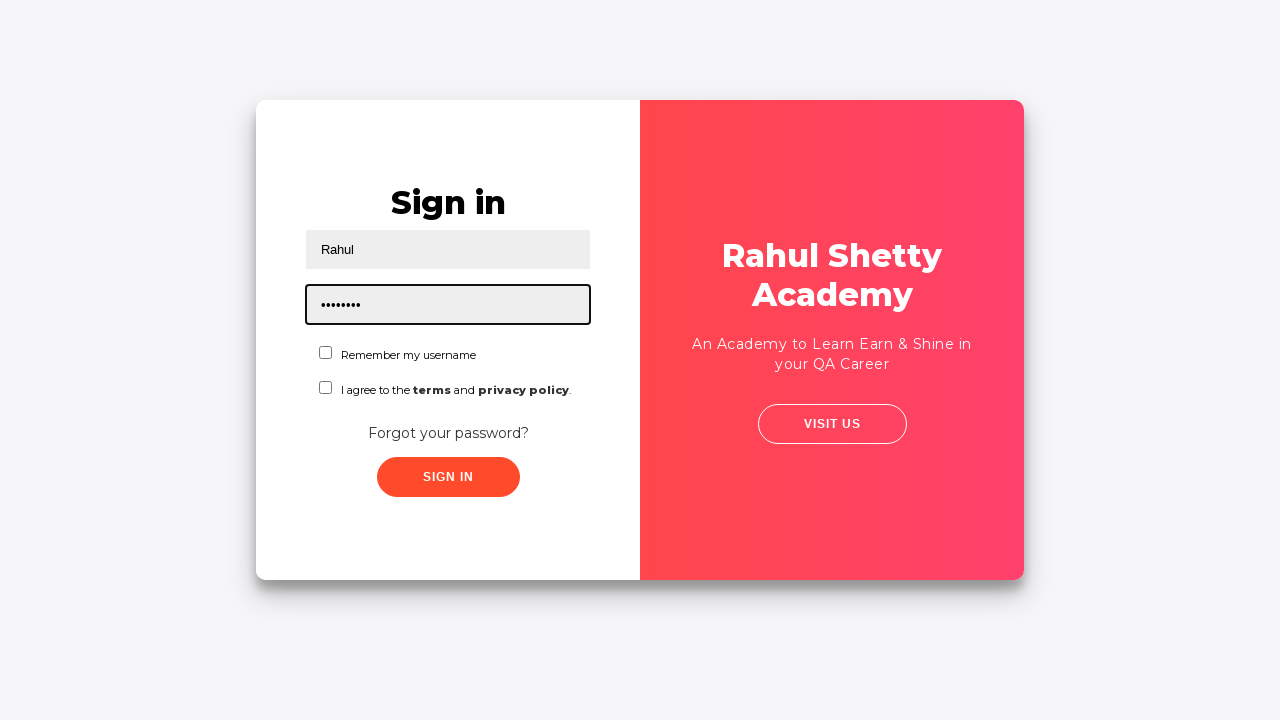

Clicked first checkbox at (326, 352) on #chkboxOne
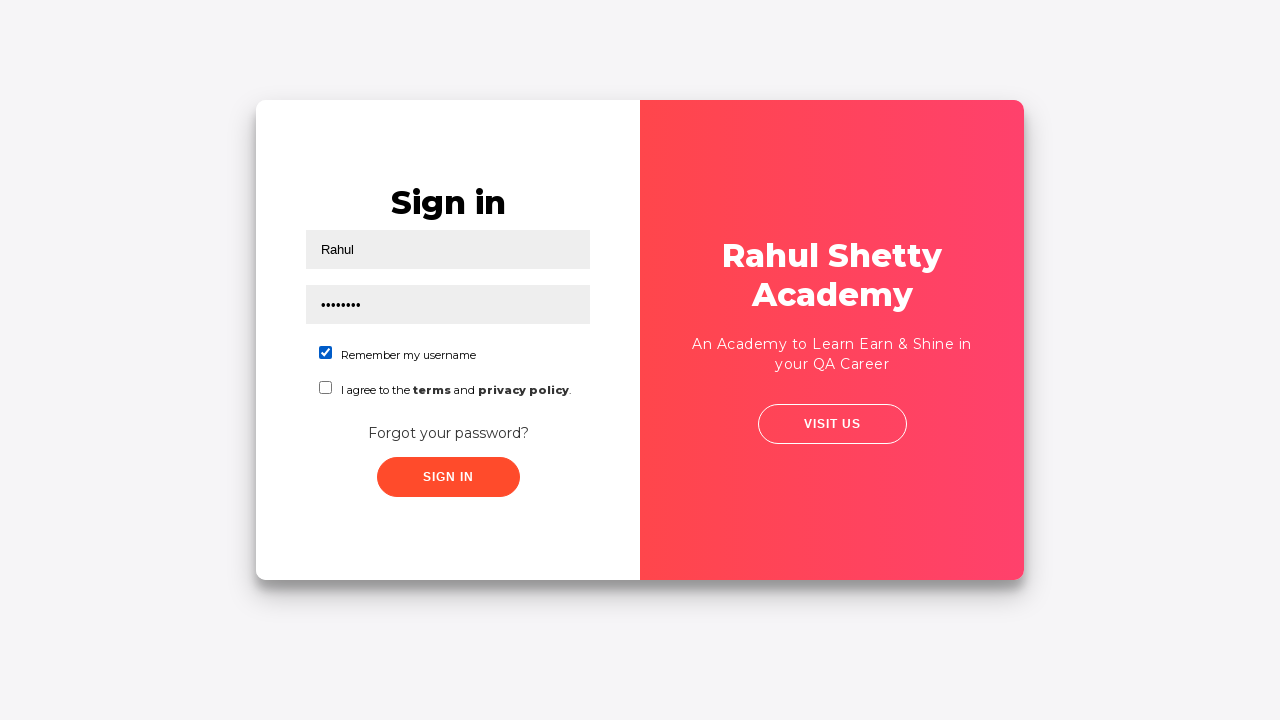

Clicked second checkbox at (326, 388) on input[name='chkboxTwo']
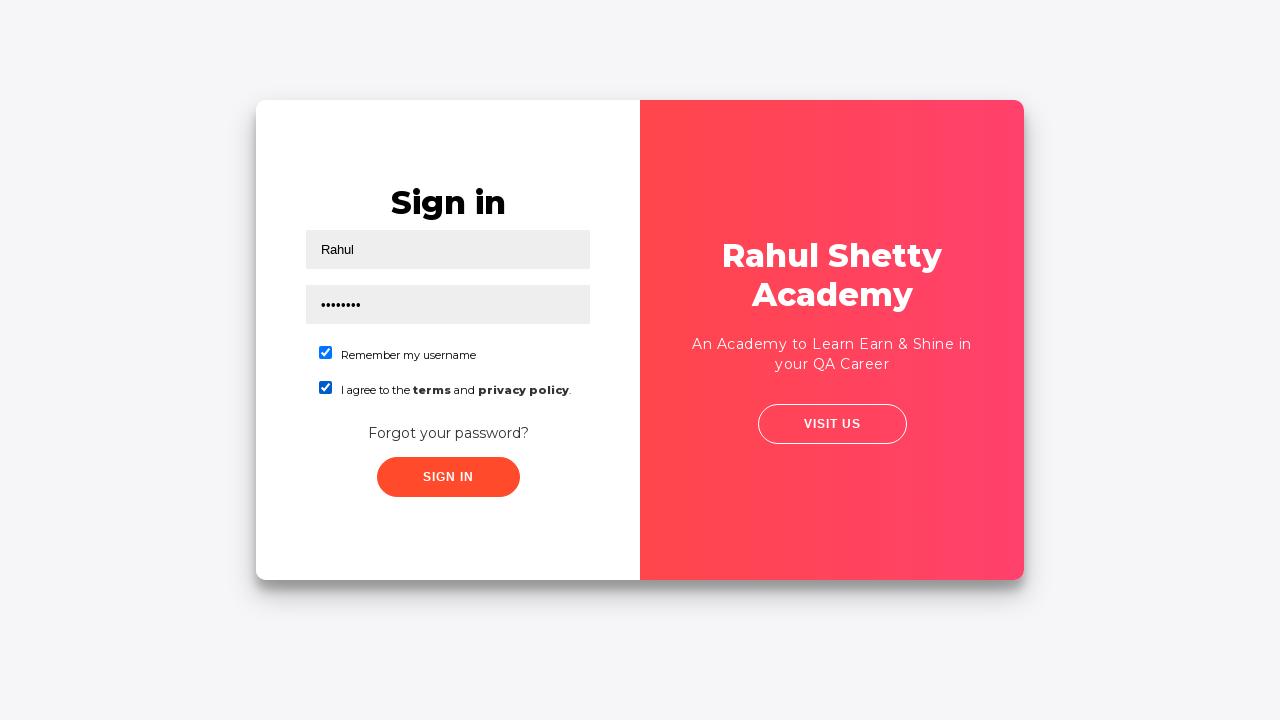

Clicked submit button with incorrect credentials at (448, 477) on .submit
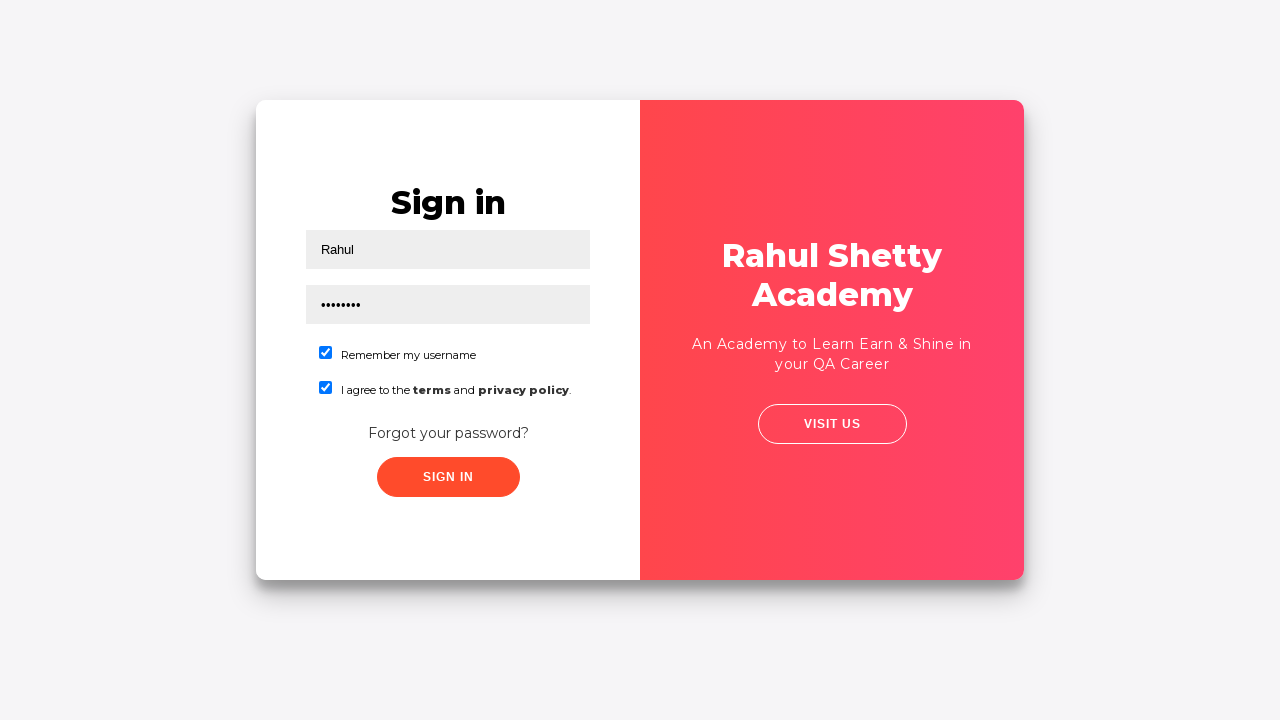

Clicked 'Forgot your password?' link at (448, 433) on text=Forgot your password?
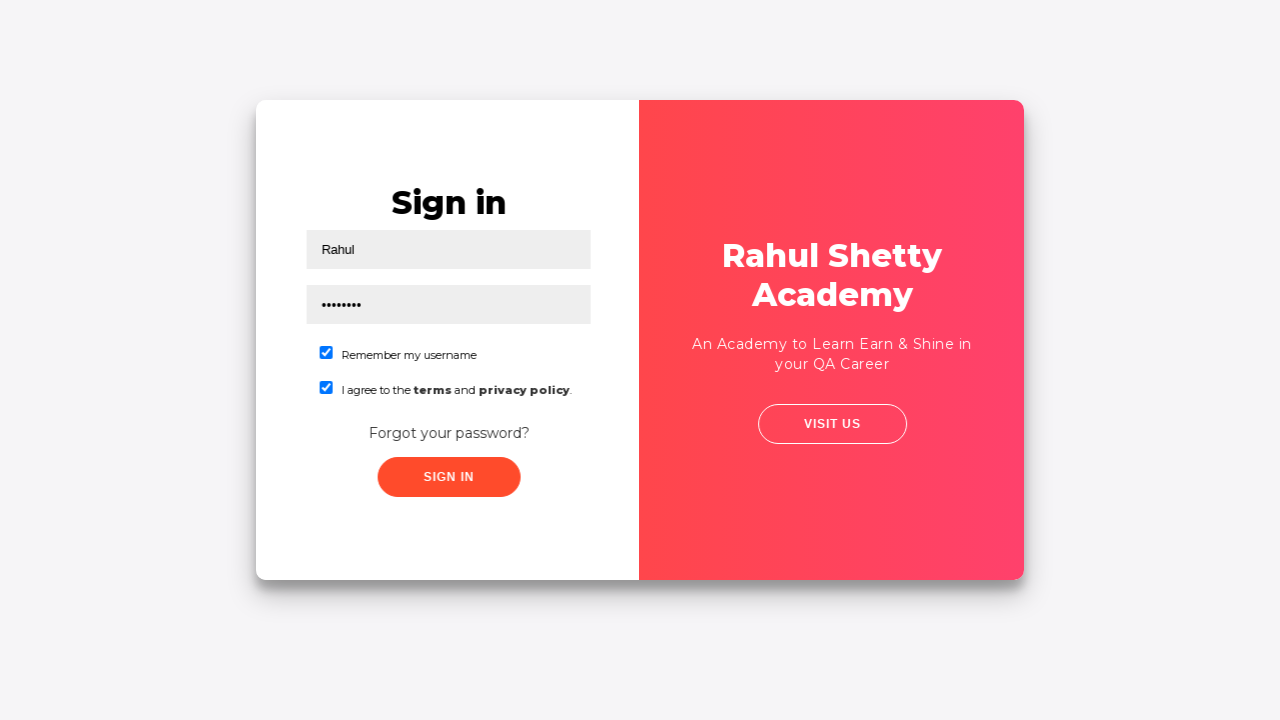

Waited for forgot password form to load
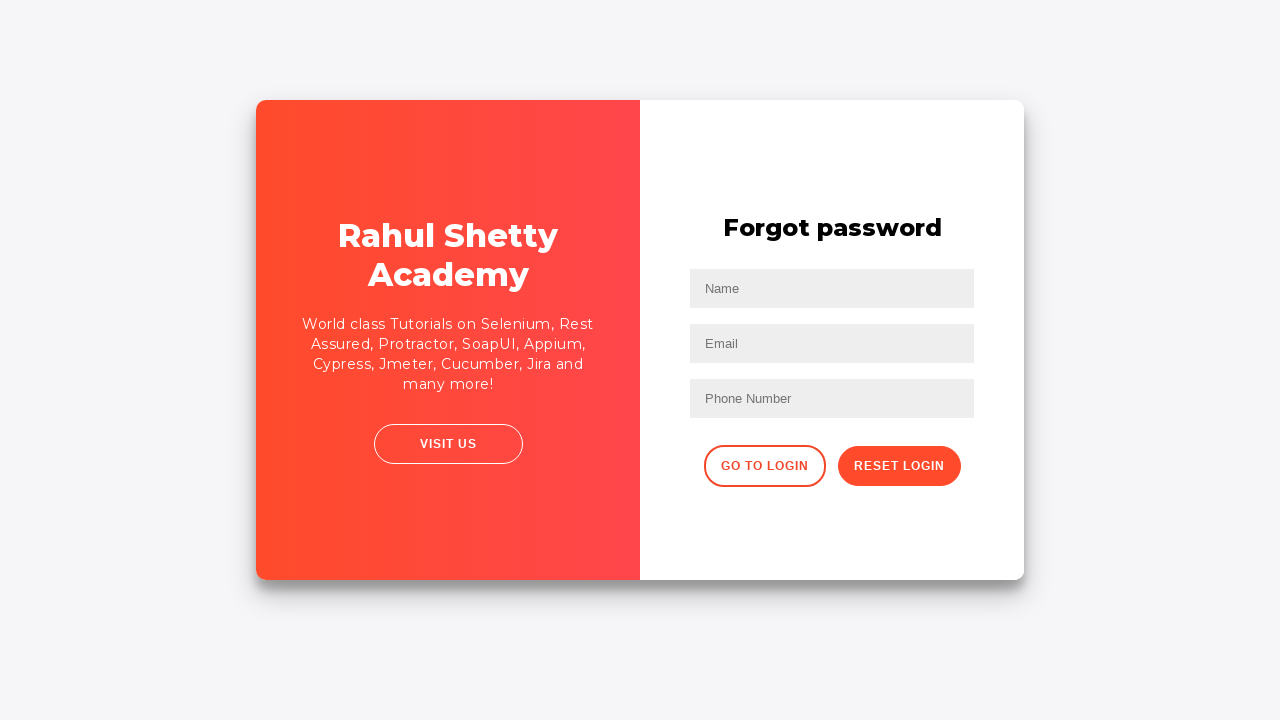

Filled name field in forgot password form with 'Rahul' on //input[@placeholder='Name']
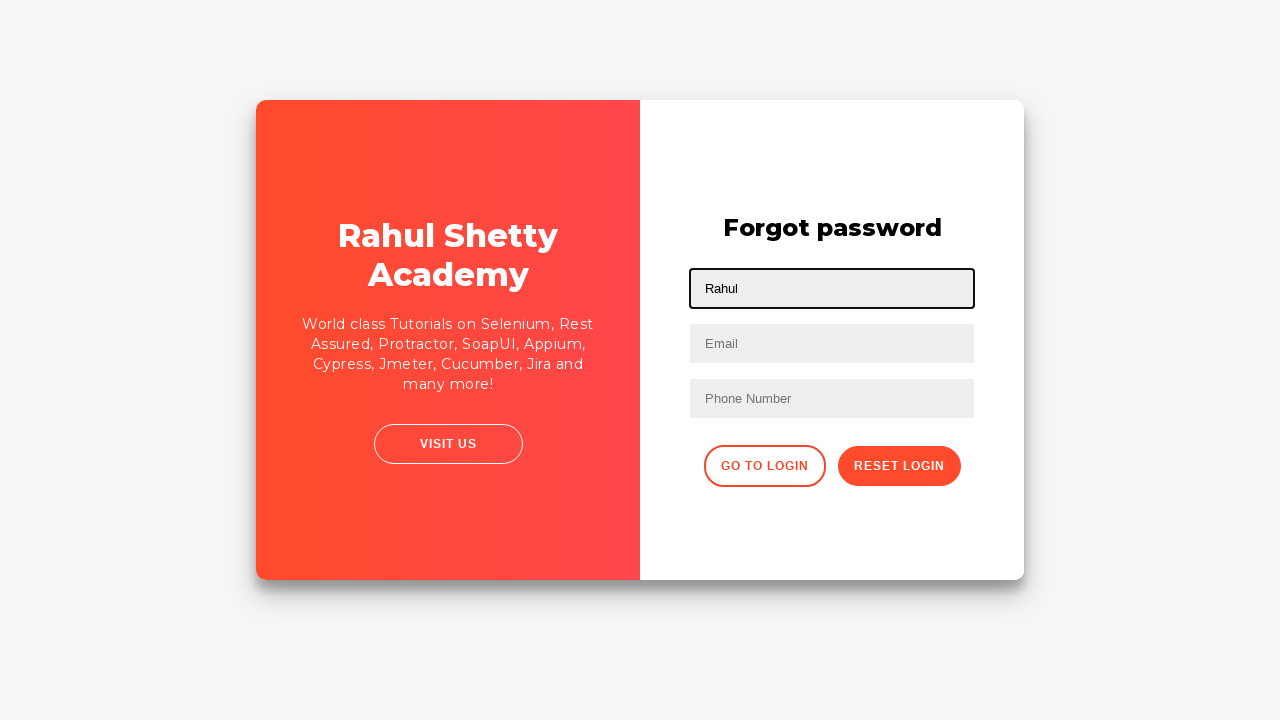

Filled email field with 'rahul@rahulshetty.com' on //input[@placeholder='Email']
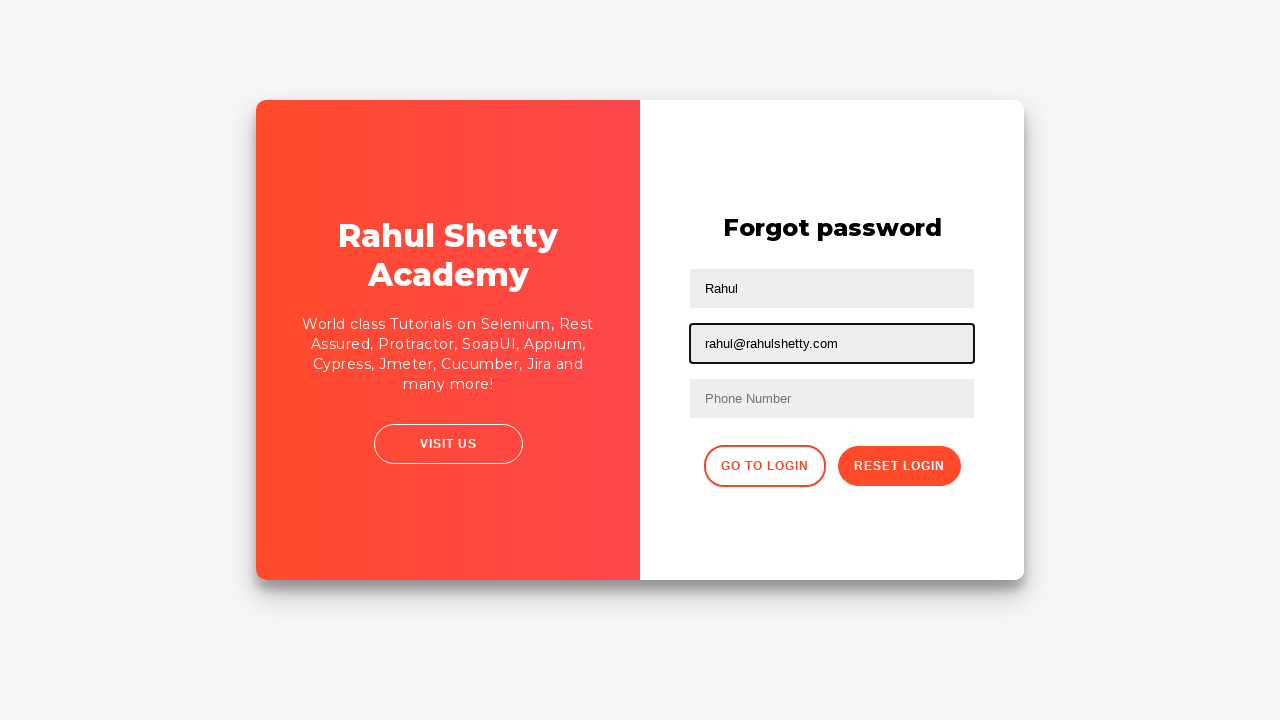

Cleared second text input field on //input[@type='text'][2]
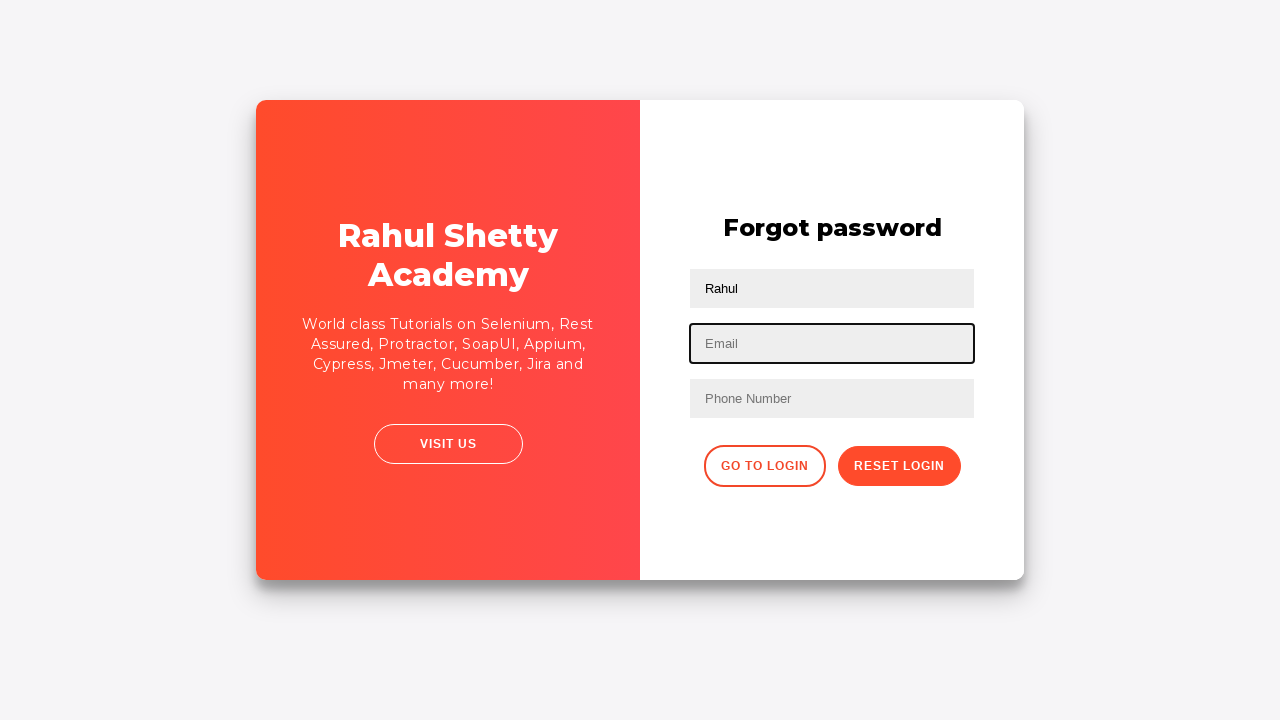

Filled email field with corrected email 'Rahul@gmail.com' on input[type='text']:nth-child(3)
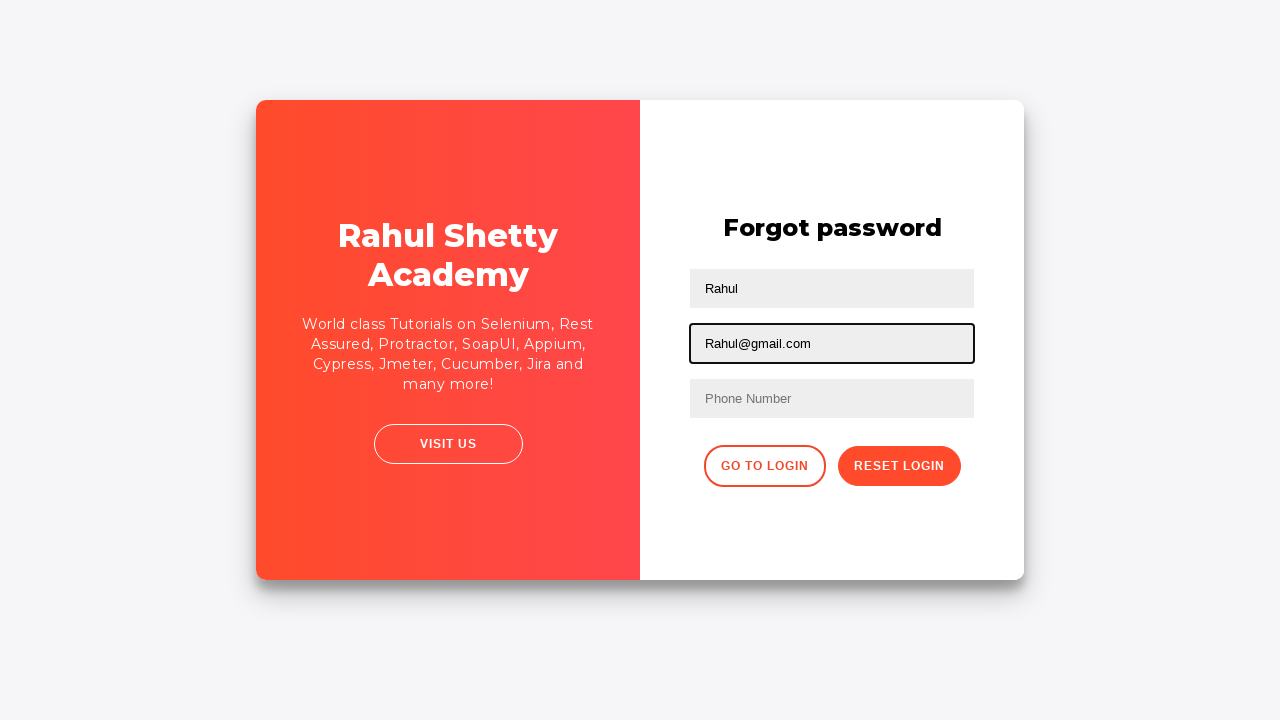

Filled phone number field with '9876543210' on //form/input[3]
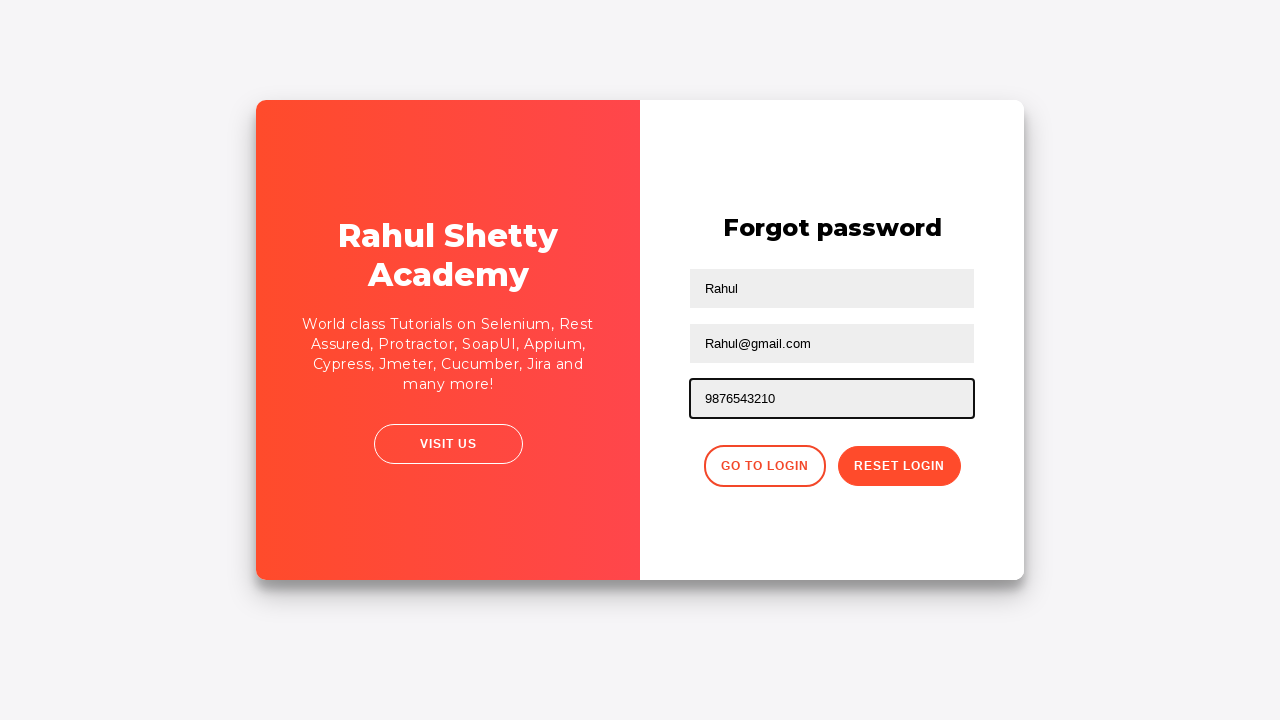

Clicked reset password button to retrieve password hint at (899, 466) on .reset-pwd-btn
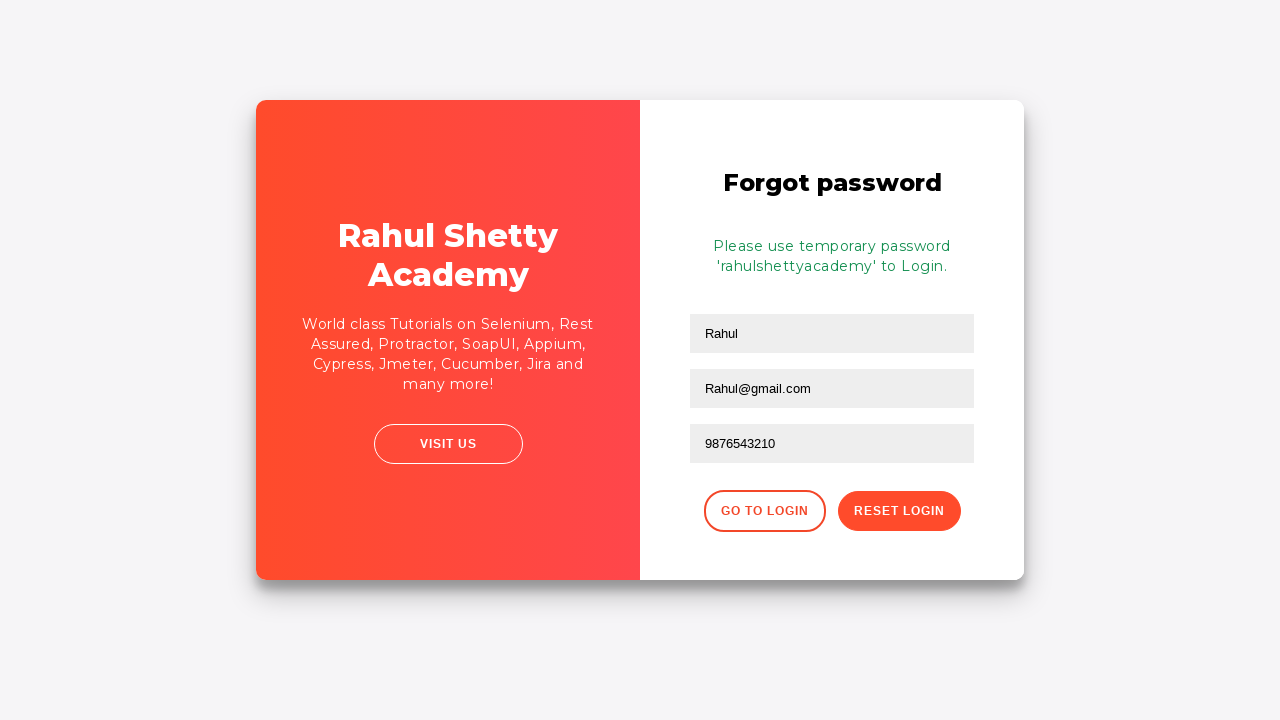

Clicked back button to return to login form at (764, 511) on xpath=//div[@class='forgot-pwd-btn-conainer']/button[1]
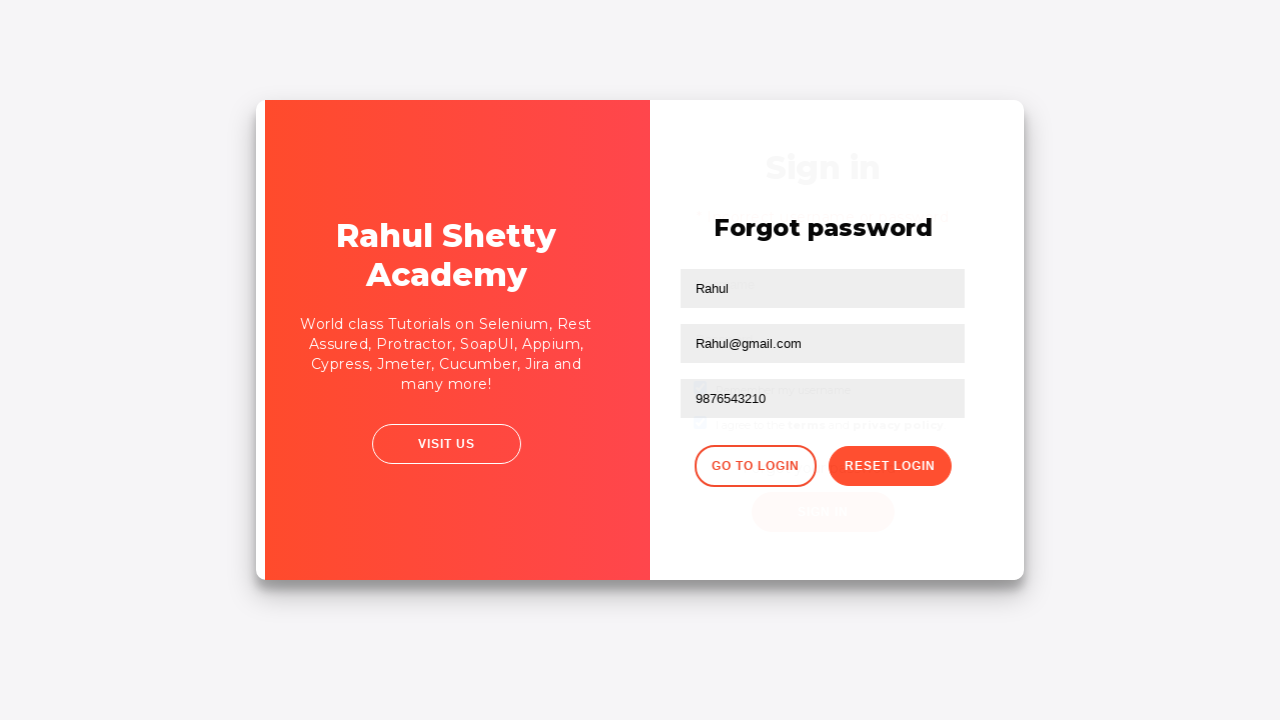

Waited for login form to fully load
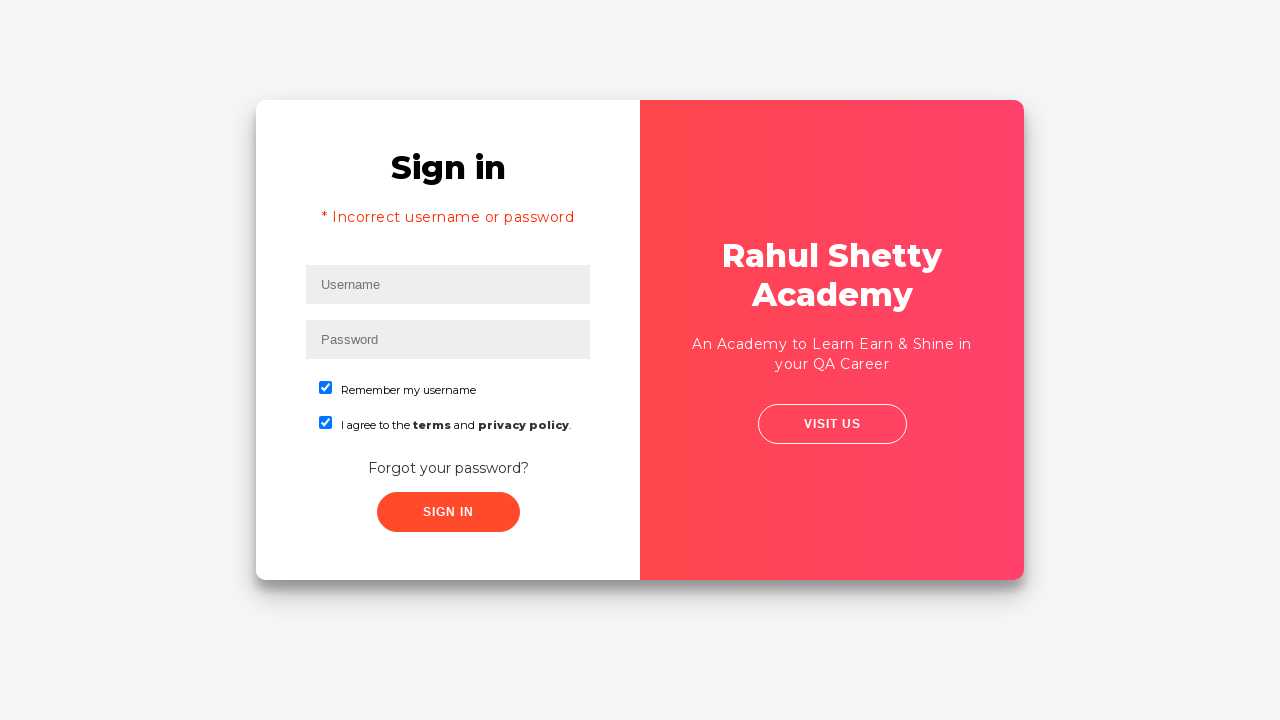

Filled username field with correct credentials 'Viji' on #inputUsername
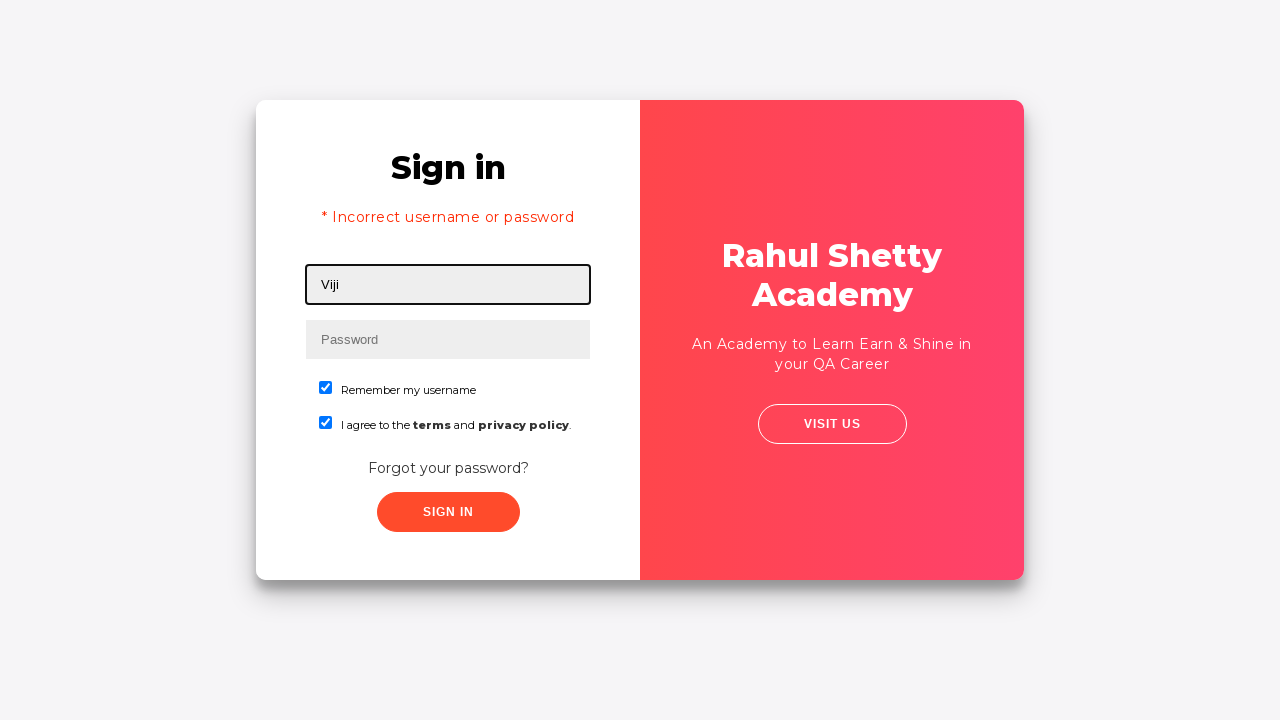

Filled password field with correct password 'rahulshettyacademy' on input[type*='pass']
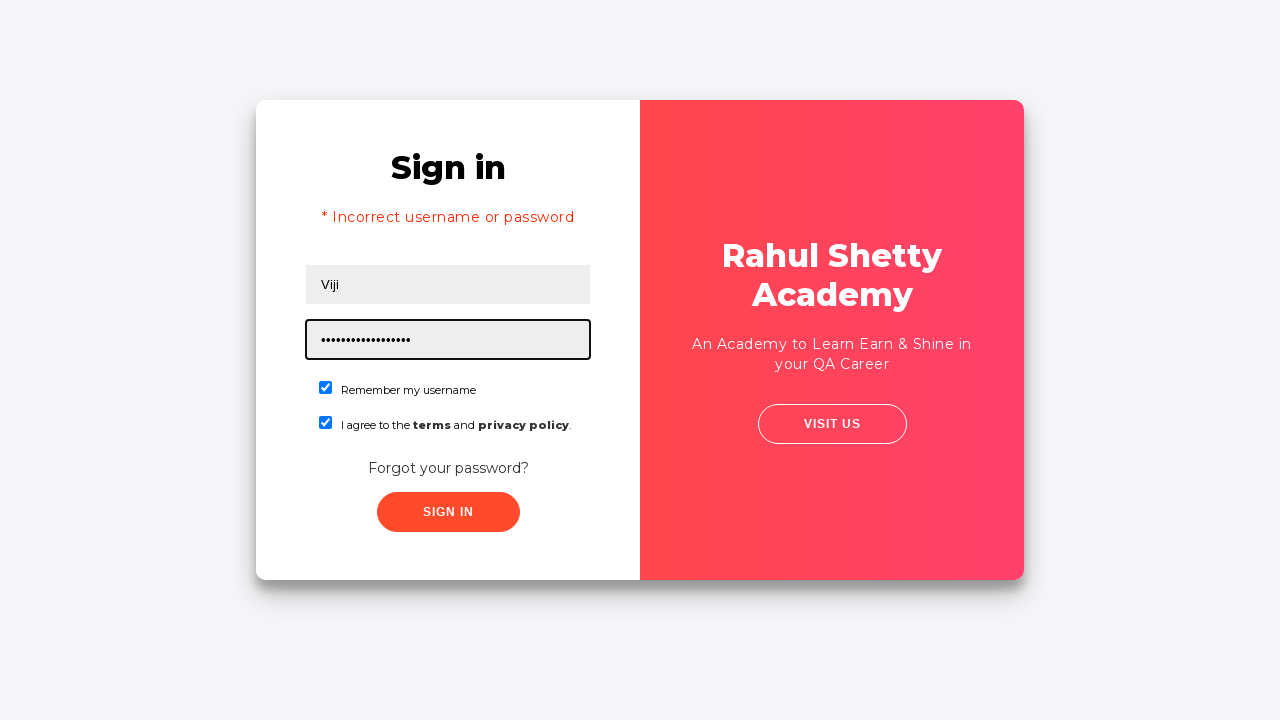

Clicked submit button to log in with correct credentials at (448, 512) on xpath=//button[contains(@class,'submit')]
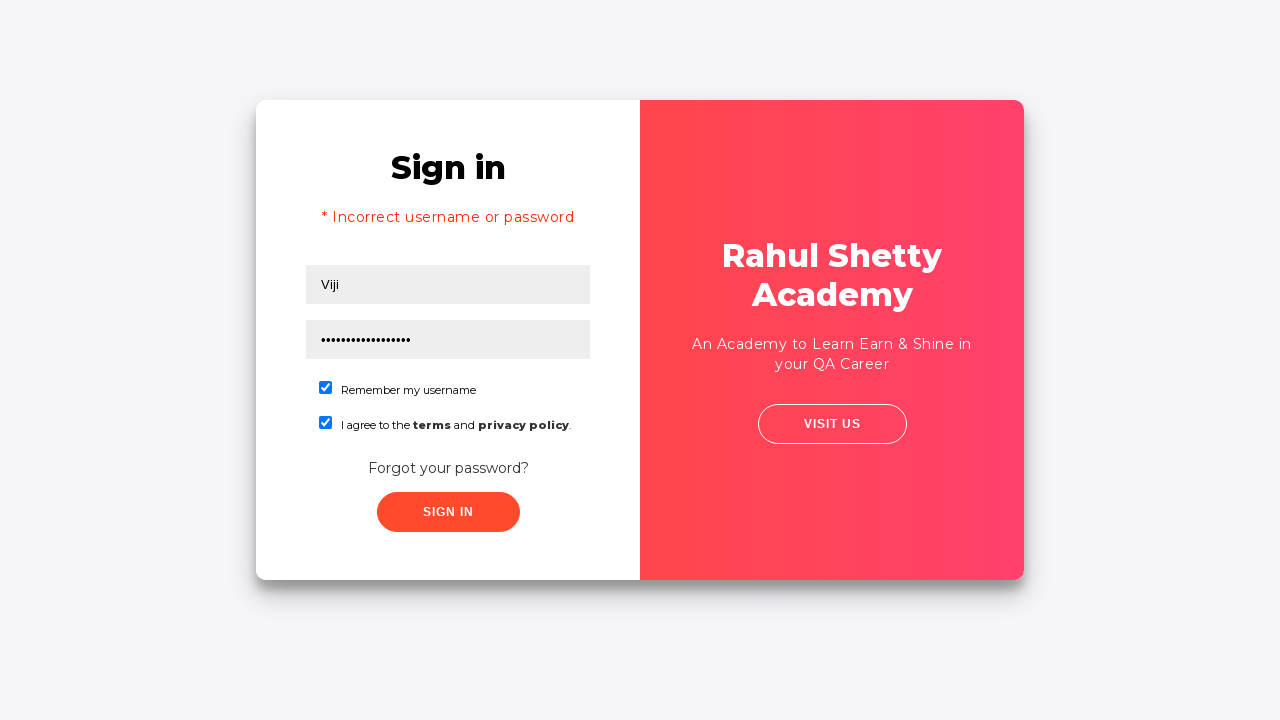

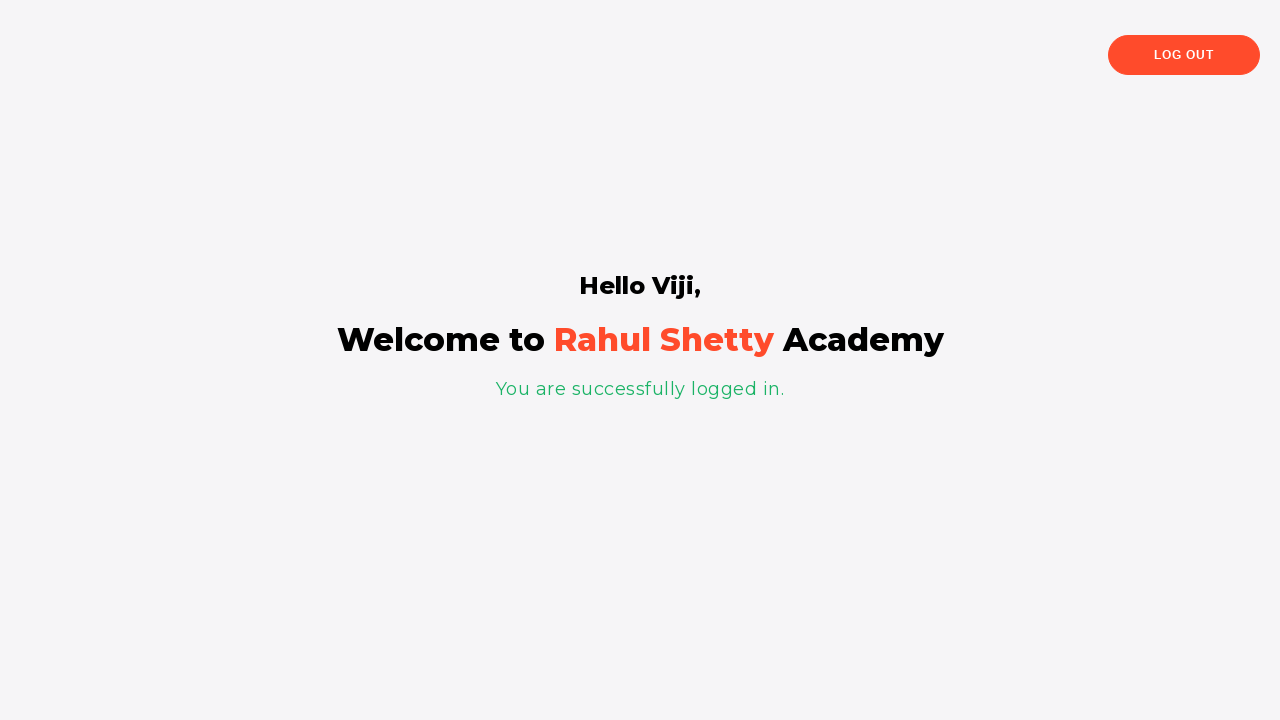